Navigates to the Privacy/Impressum page and verifies the H2 header text displays "Privacy"

Starting URL: https://www.99-bottles-of-beer.net/

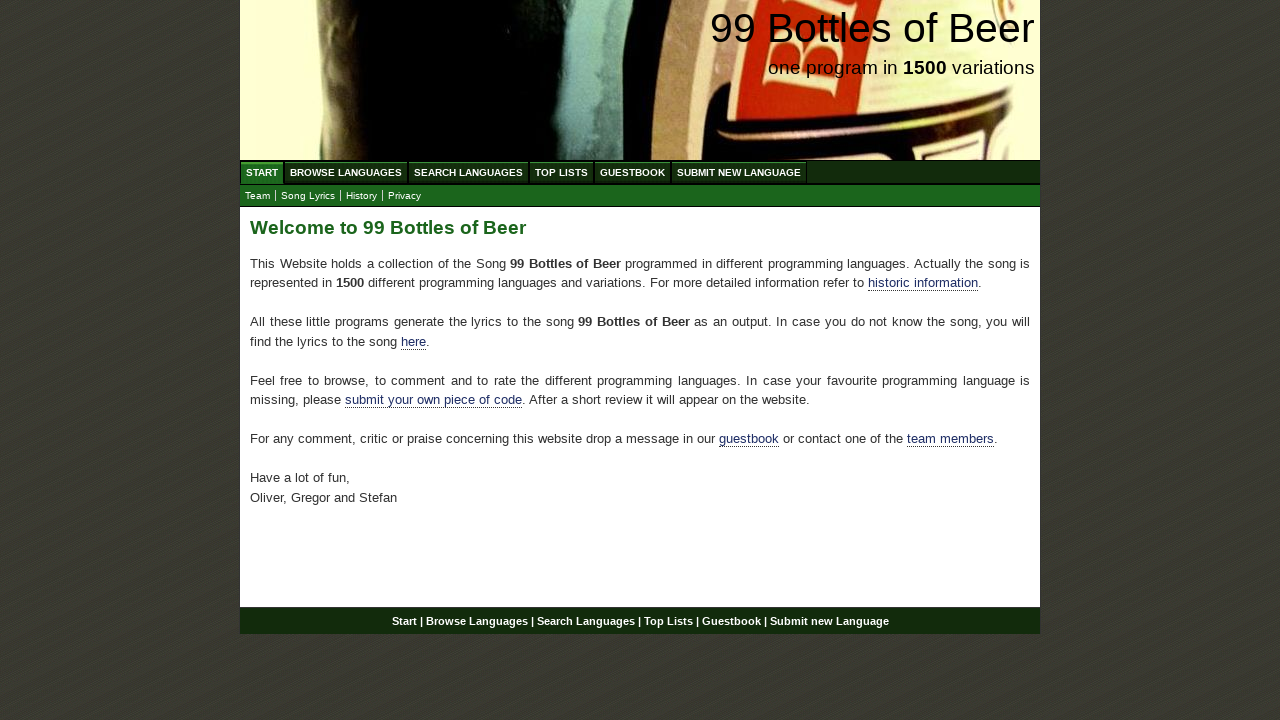

Clicked on Privacy/Impressum link in submenu at (404, 196) on xpath=//ul[@id='submenu']/li/a[@href='impressum.html']
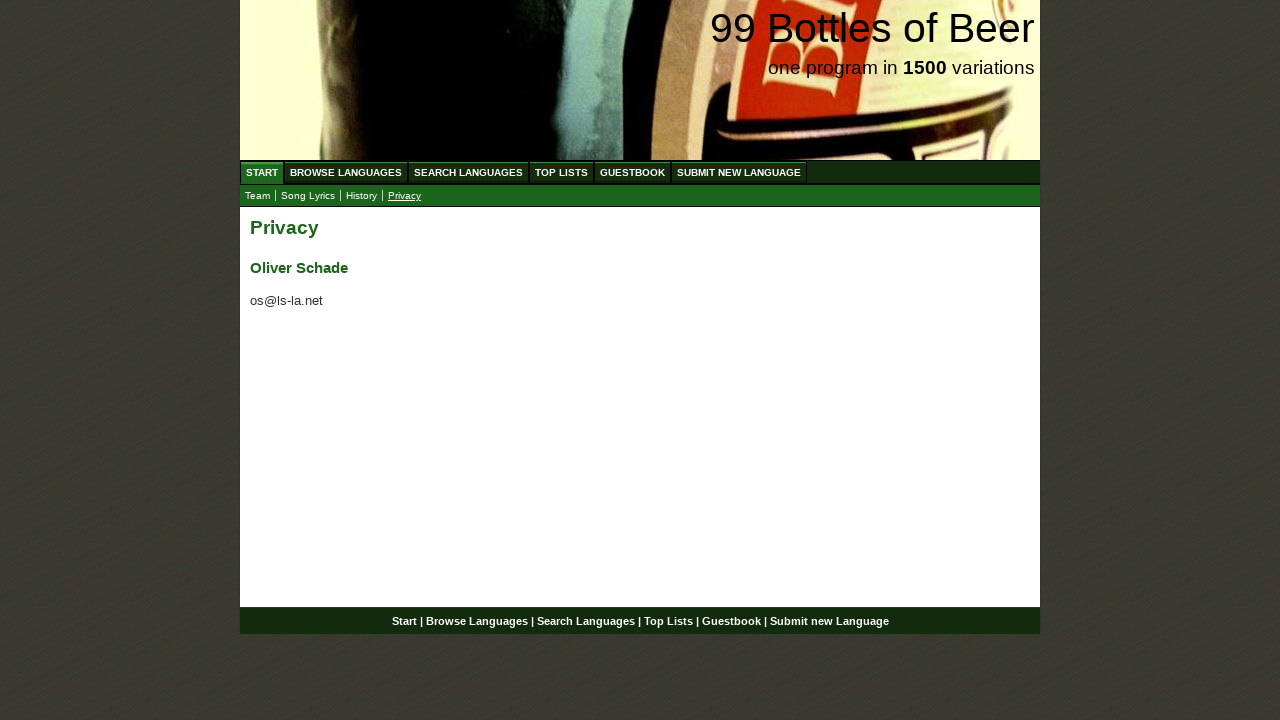

H2 header in main content area became visible
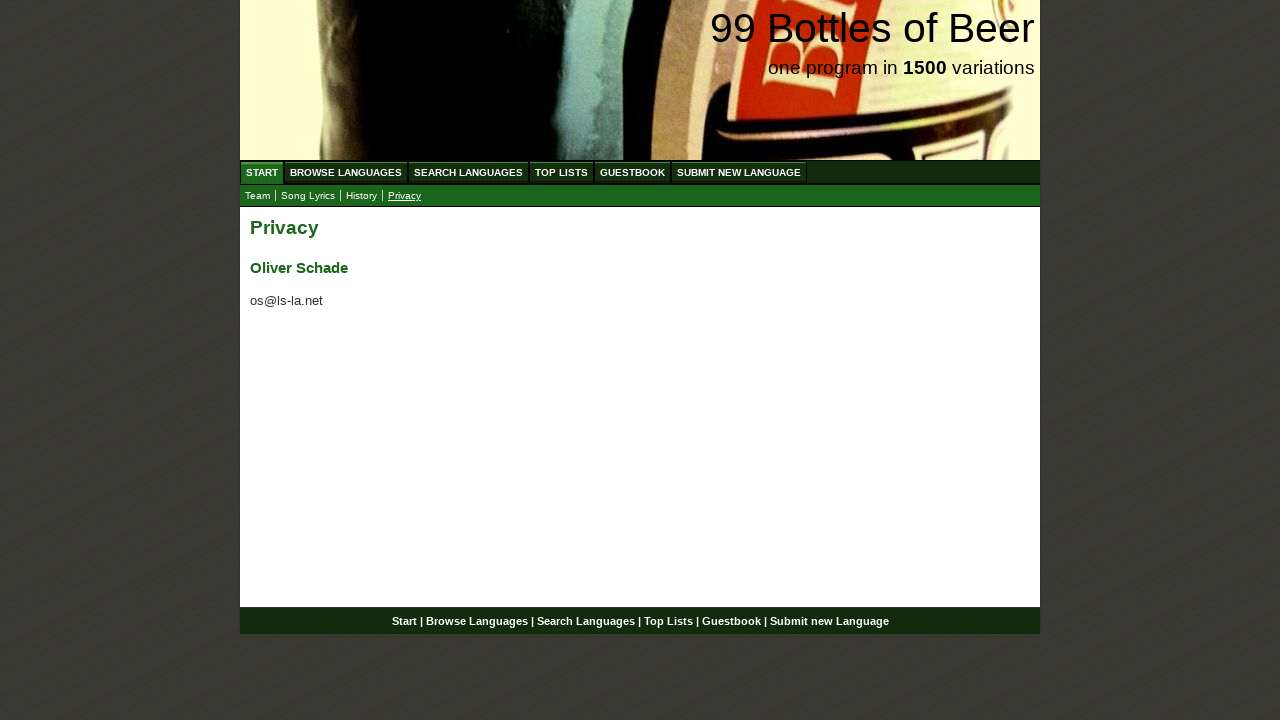

Verified H2 header text contains 'Privacy'
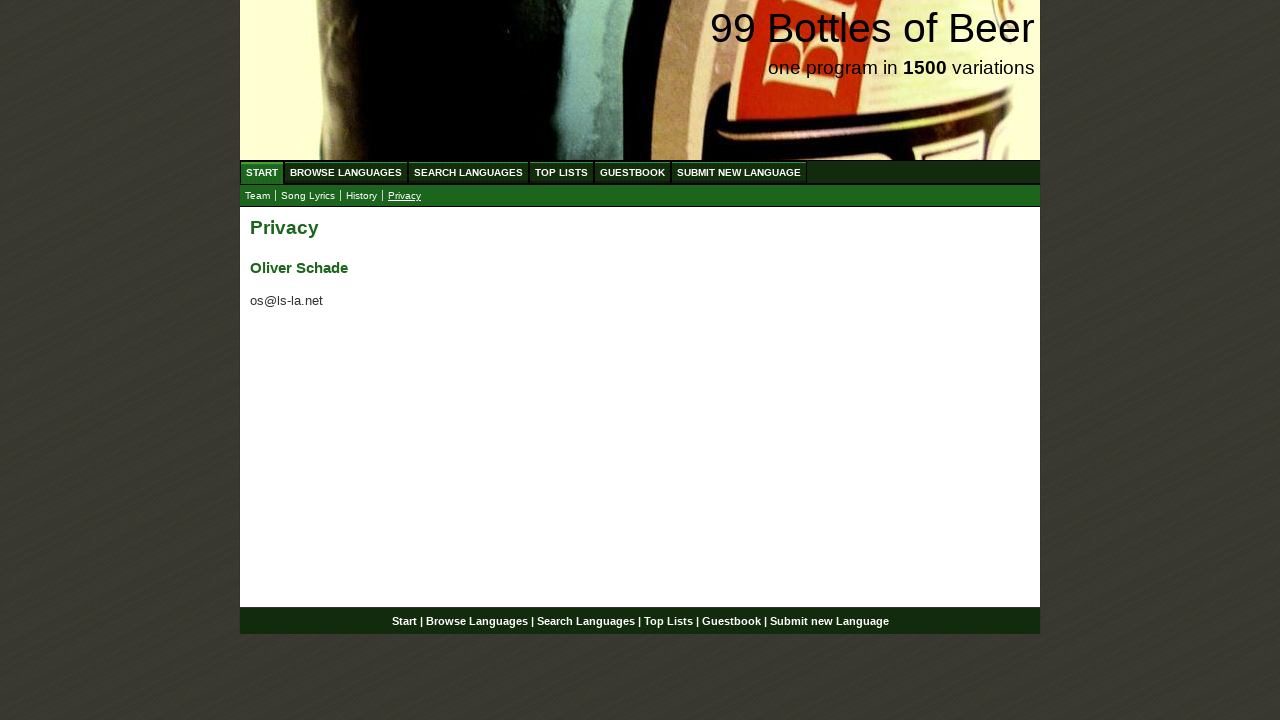

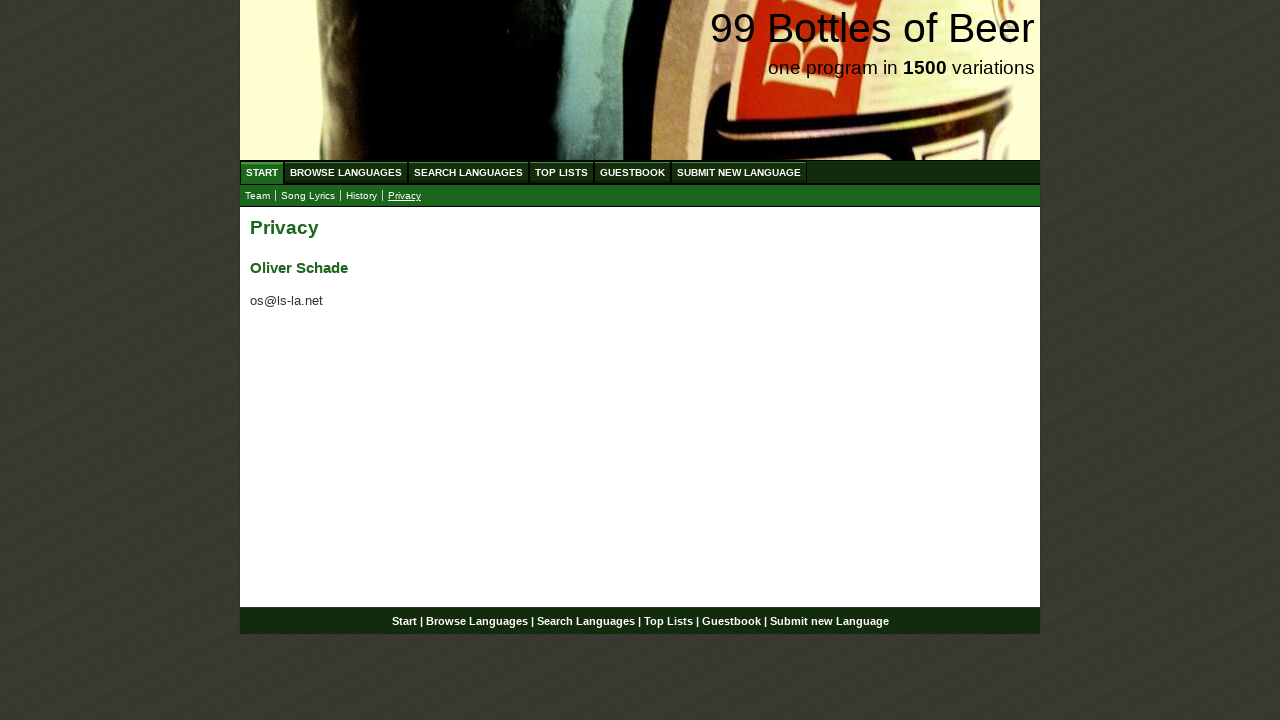